Tests clicking a button with a dynamic ID on the UI Testing Playground website to verify the button can be located and clicked using CSS selector.

Starting URL: http://uitestingplayground.com/dynamicid

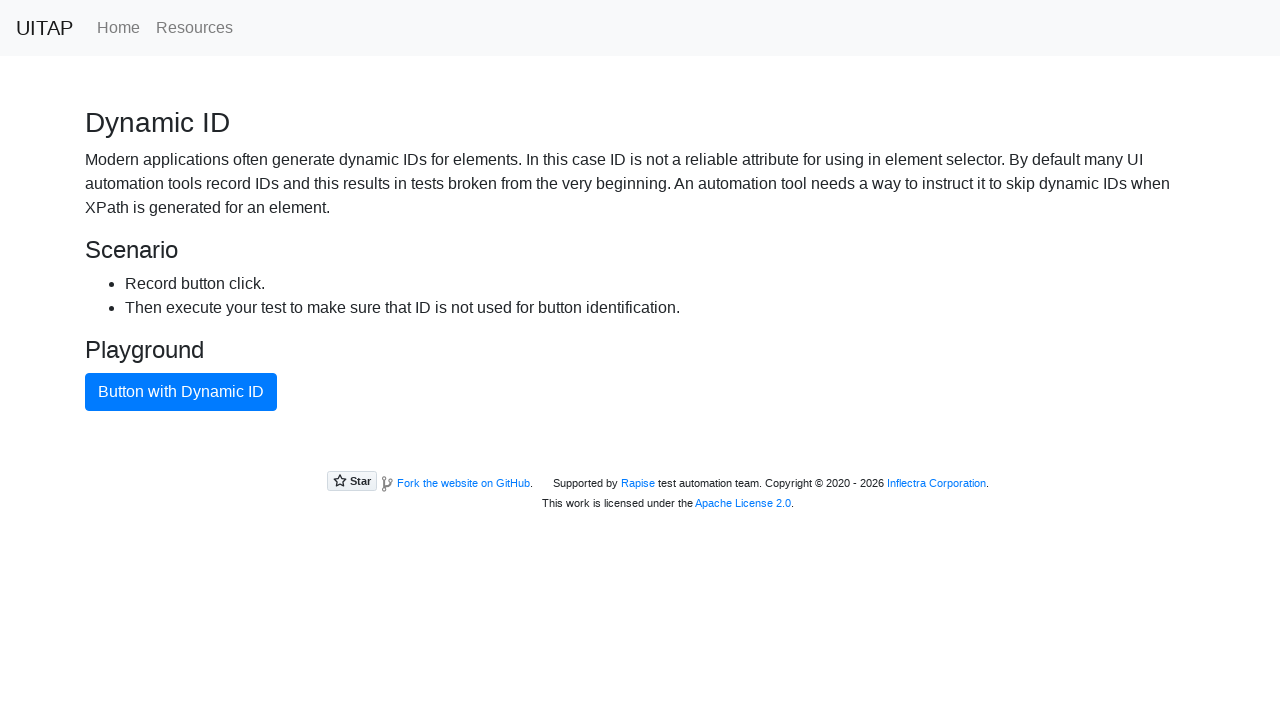

Clicked the primary button with dynamic ID using CSS selector at (181, 392) on .btn.btn-primary
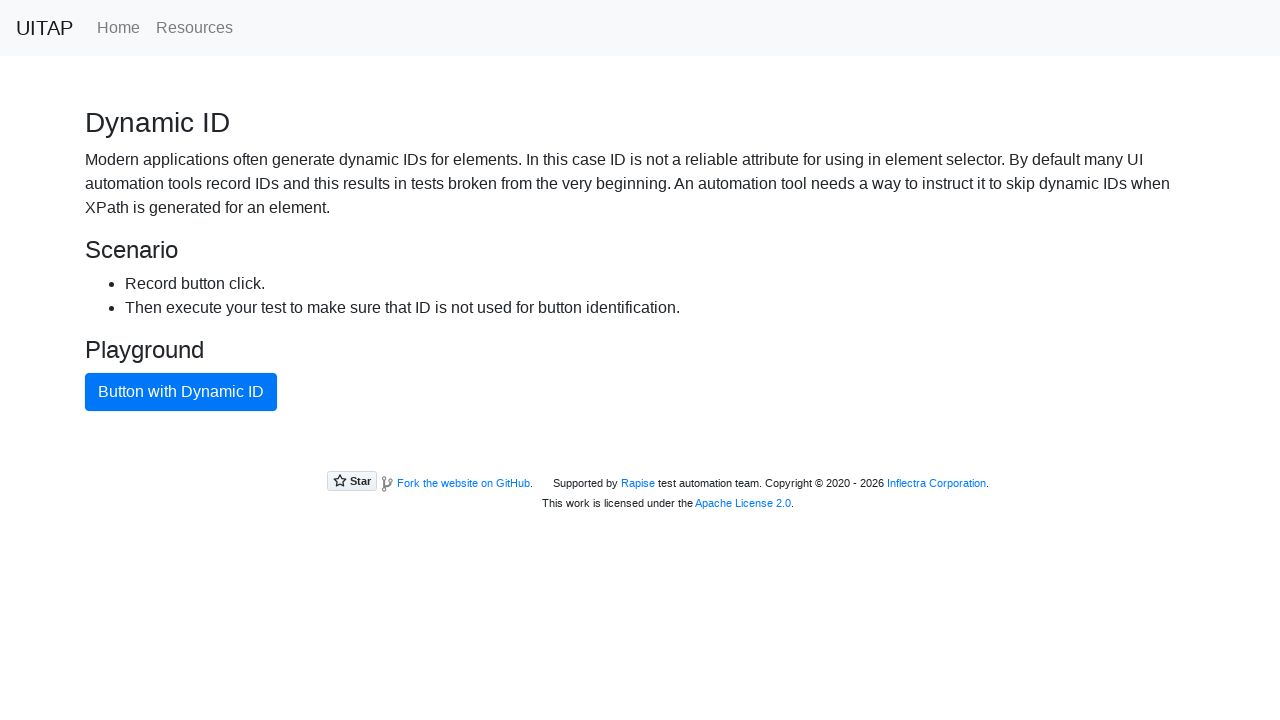

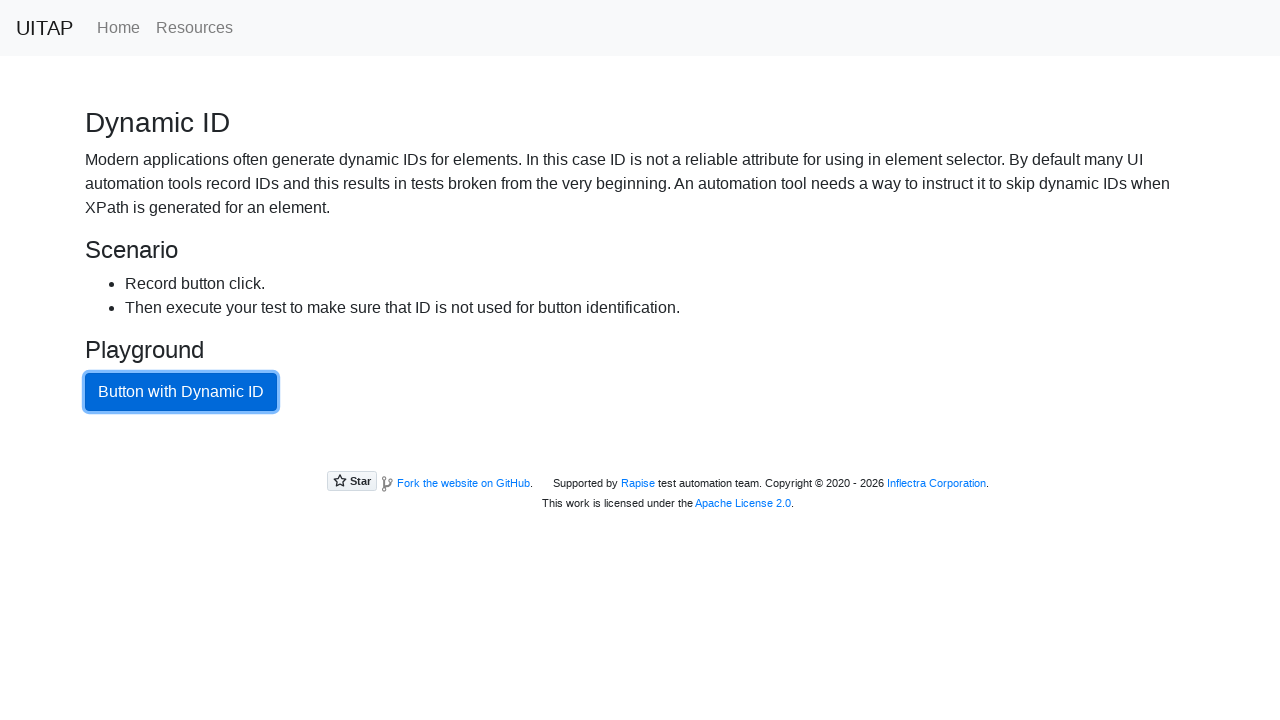